Opens the Ynet news website homepage

Starting URL: https://www.ynet.co.il/

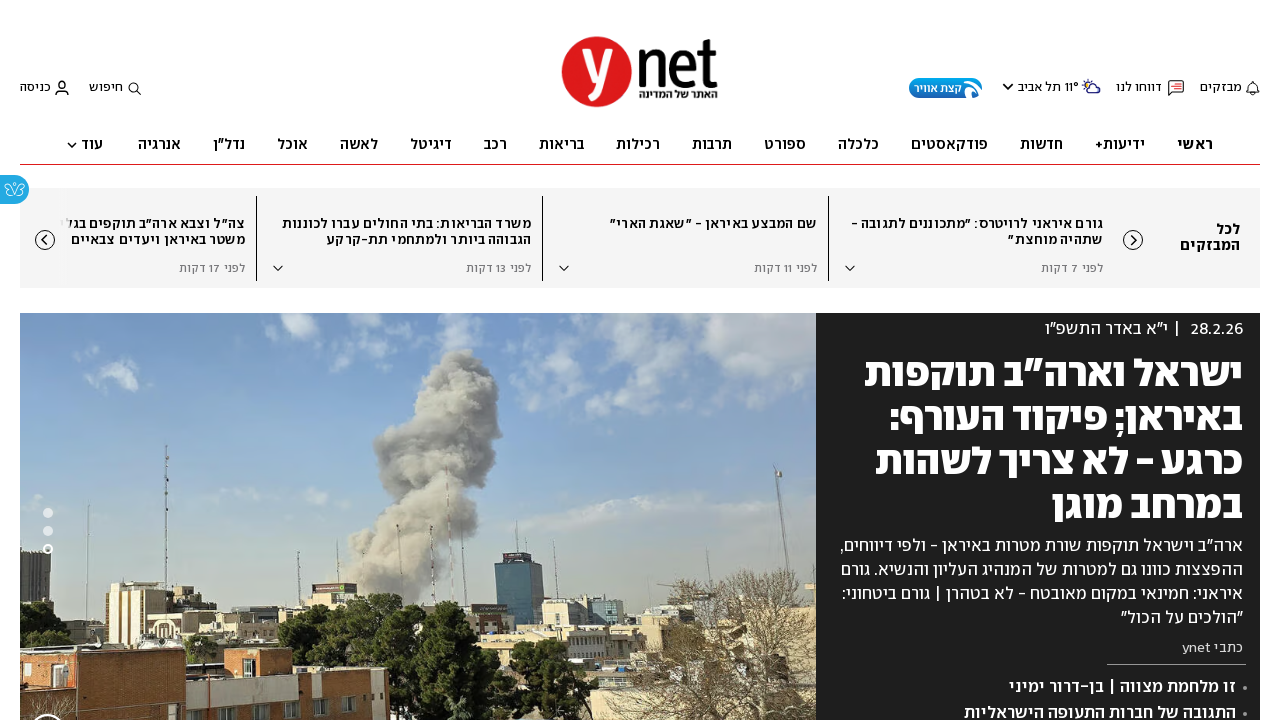

Ynet homepage loaded (domcontentloaded state reached)
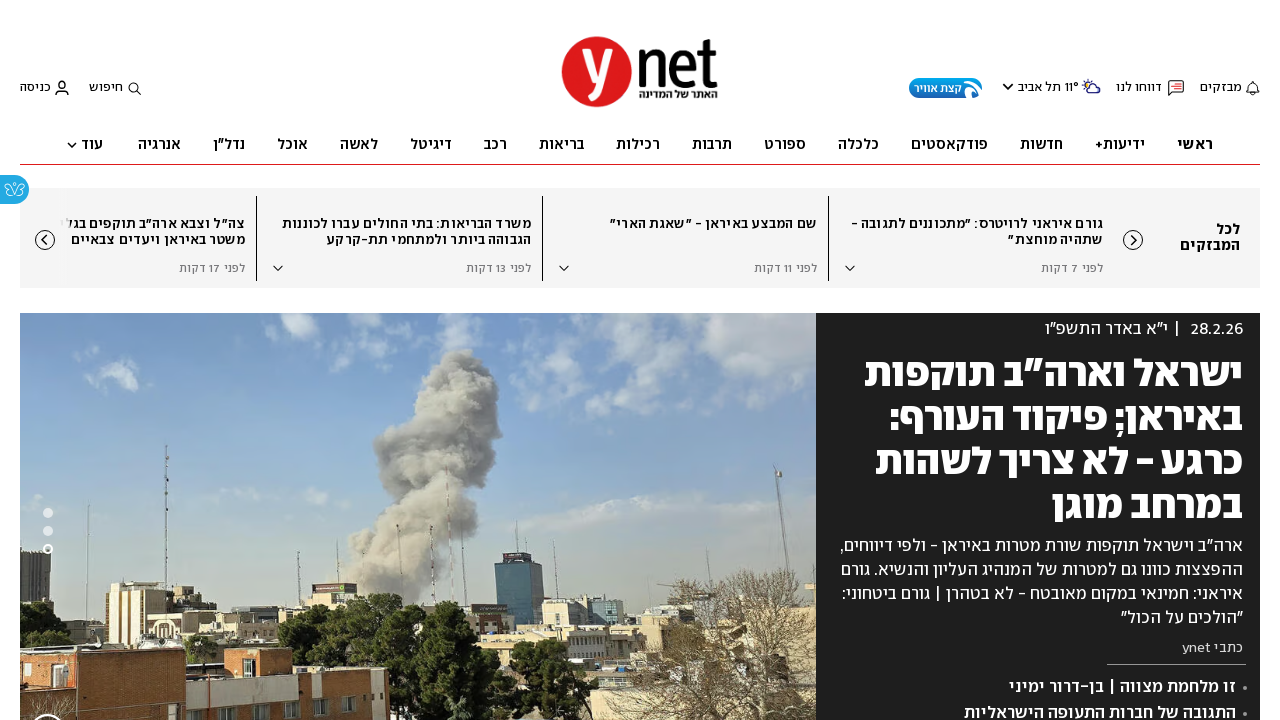

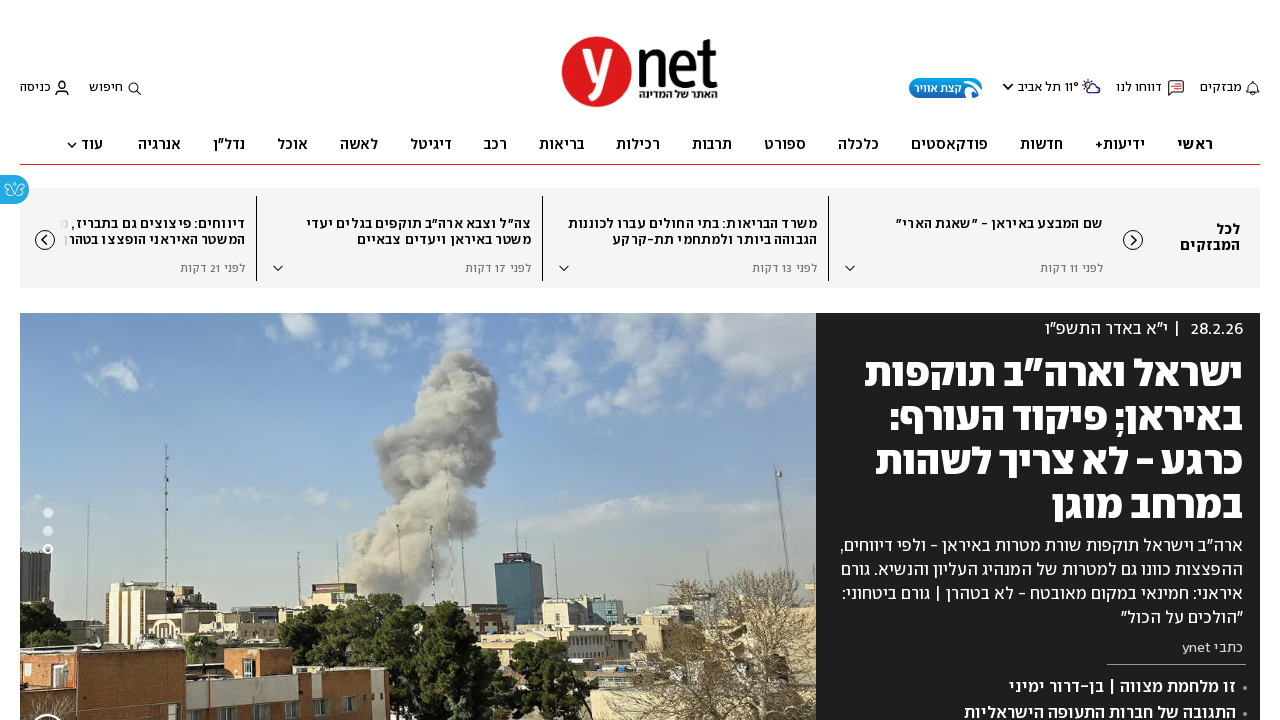